Verifies that the Top Deals page displays a table with correct headers (Veg/fruit name, Price, Discount price) and that each row contains the expected number of columns.

Starting URL: https://rahulshettyacademy.com/seleniumPractise/#/offers

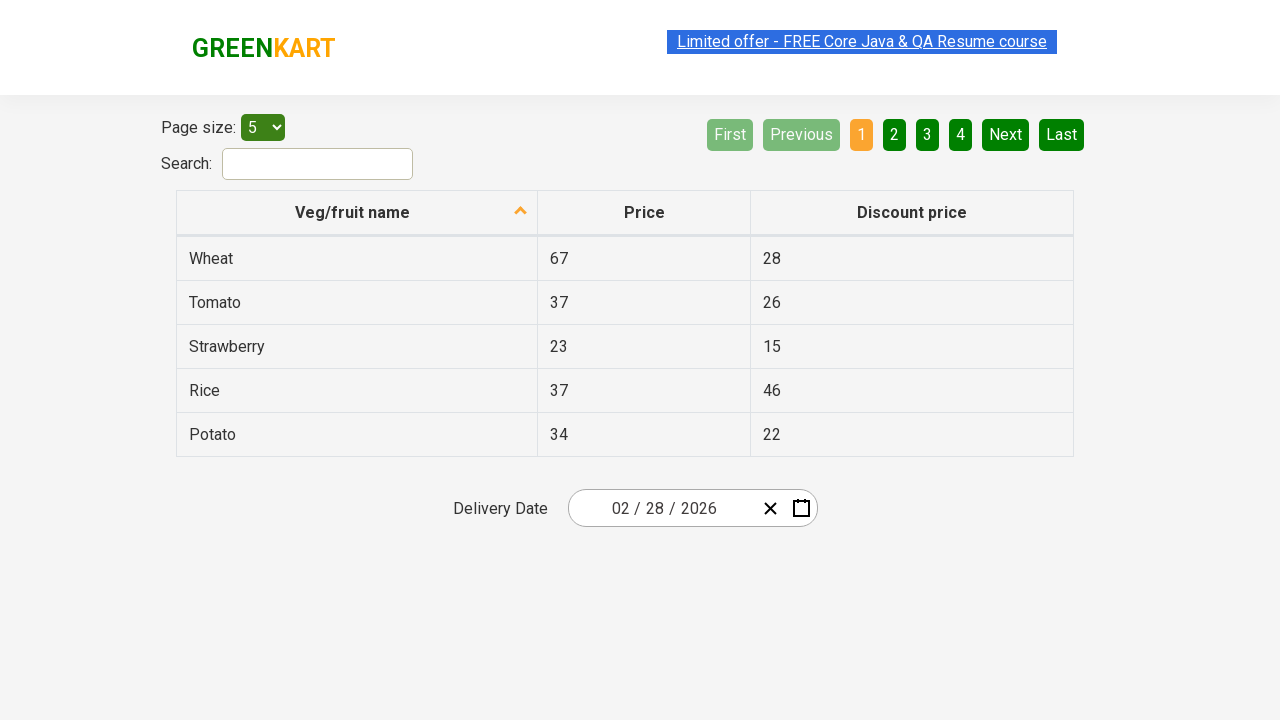

Waited for Top Deals table to load
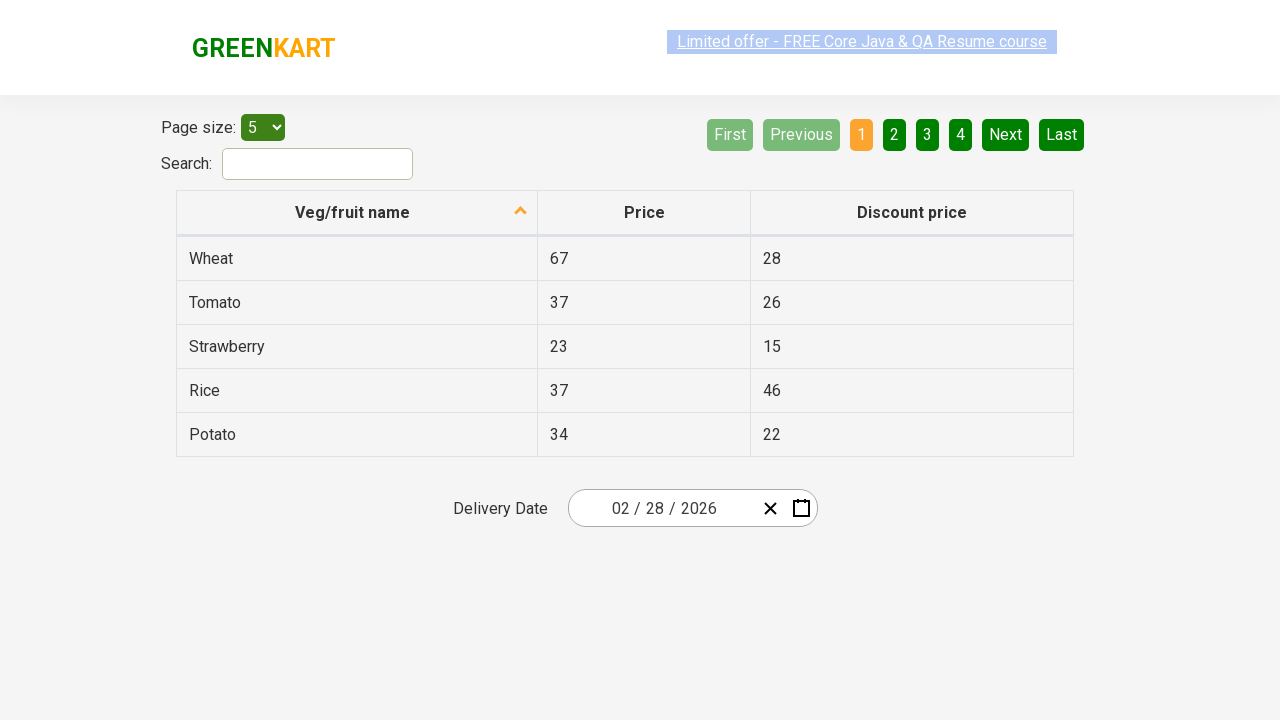

Verified that the deals table is visible
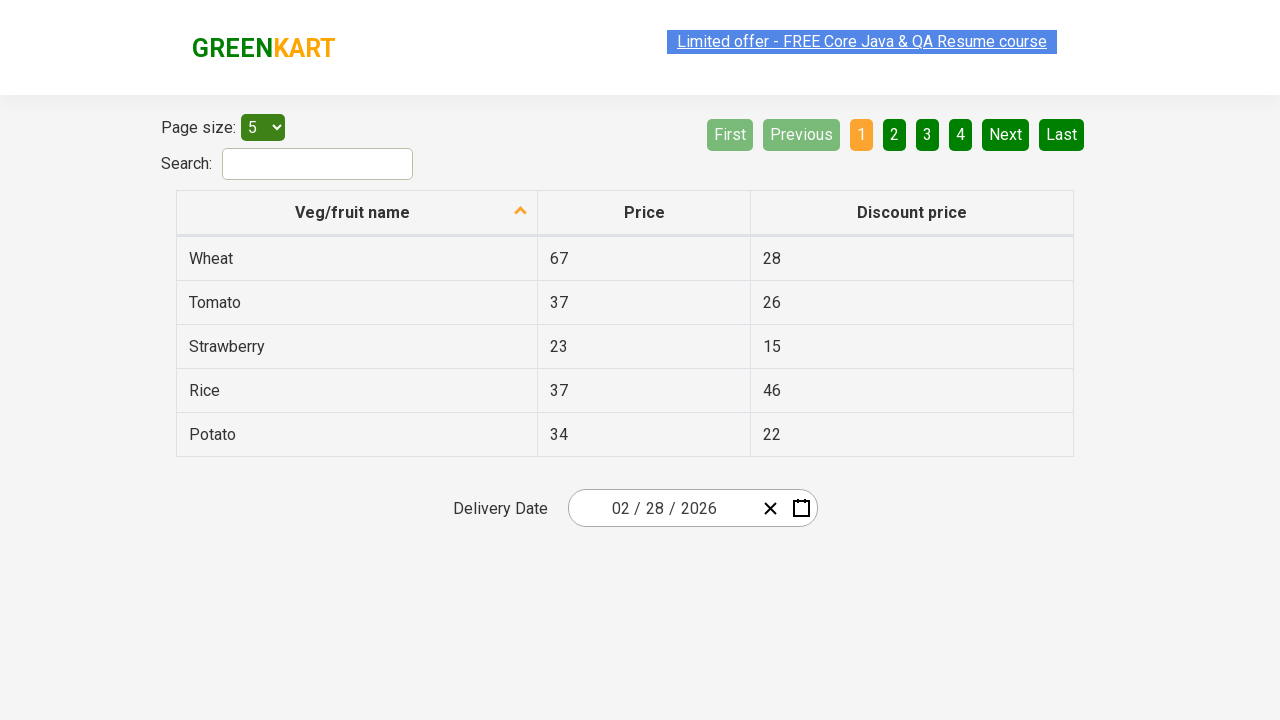

Verified first header contains 'Veg/fruit name'
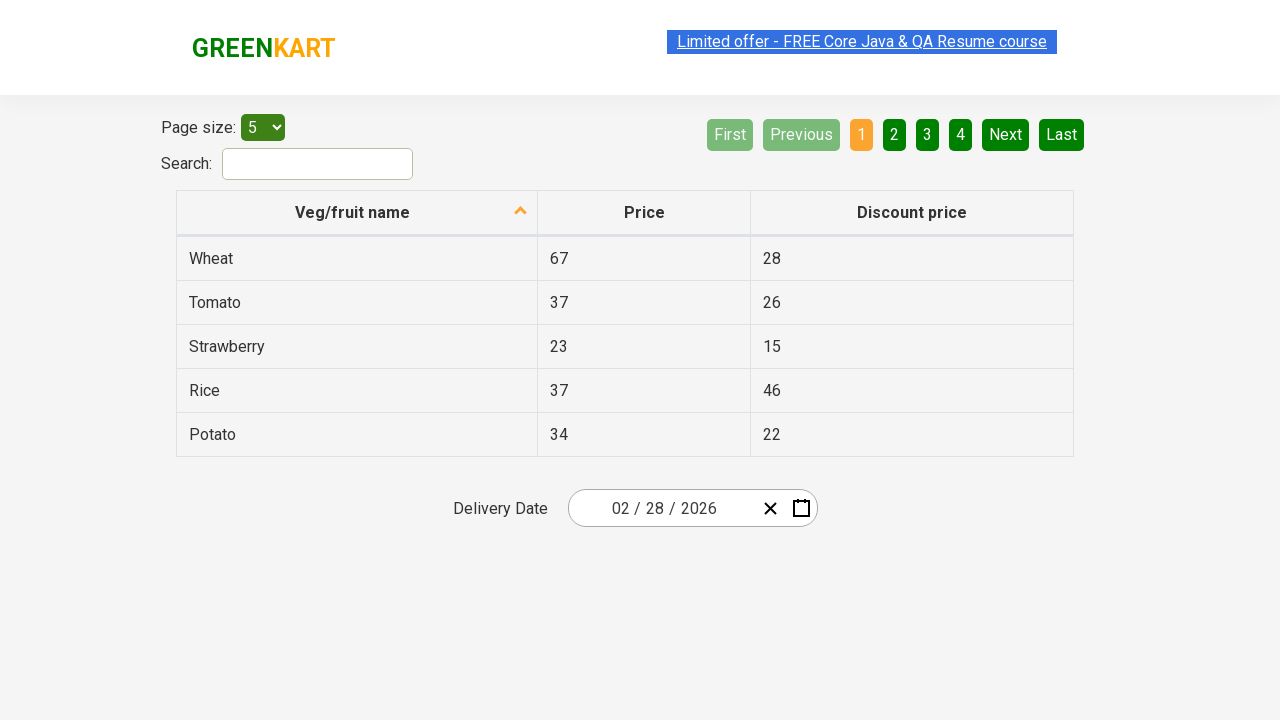

Verified second header contains 'Price'
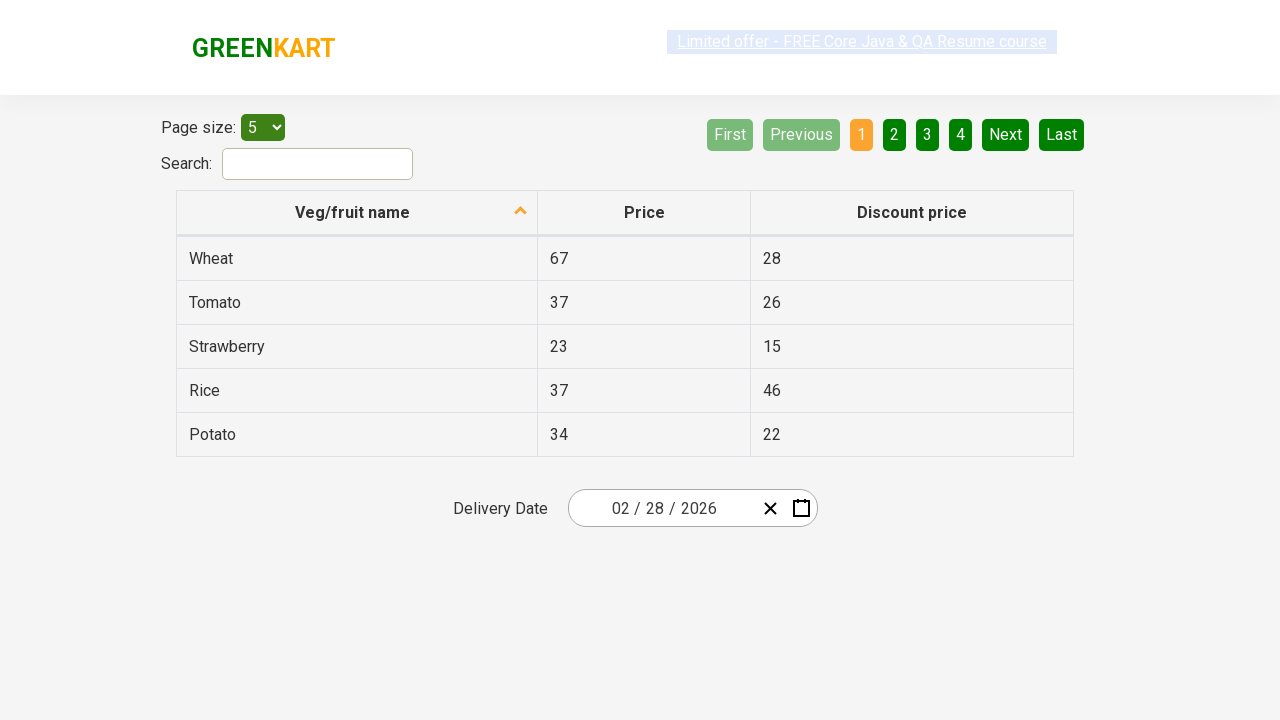

Verified third header contains 'Discount price'
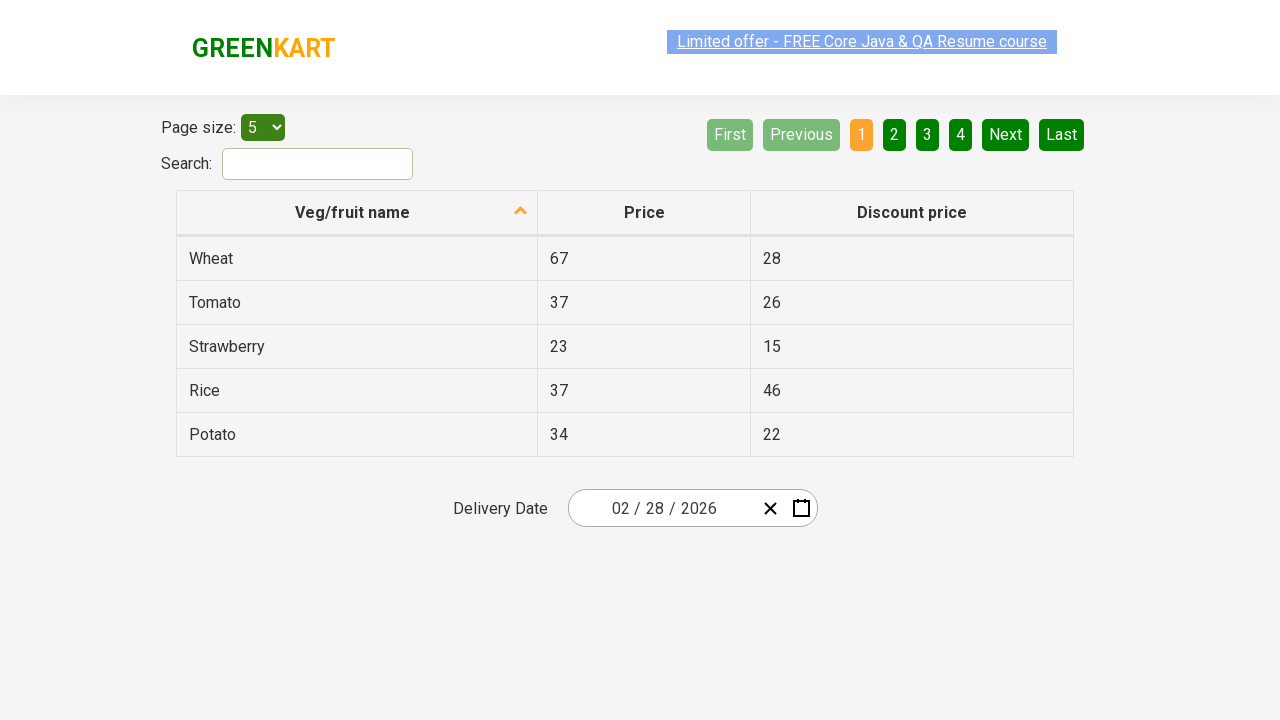

Verified that table contains at least one row
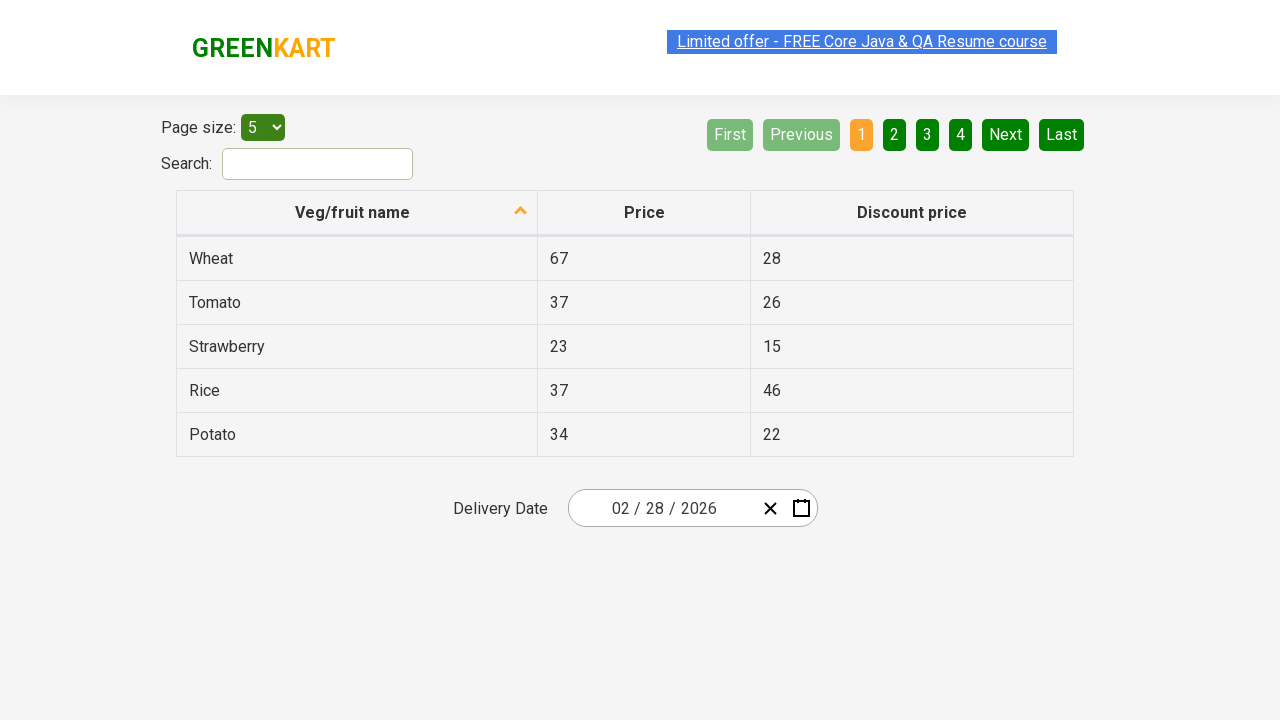

Verified row 1 contains exactly 3 cells
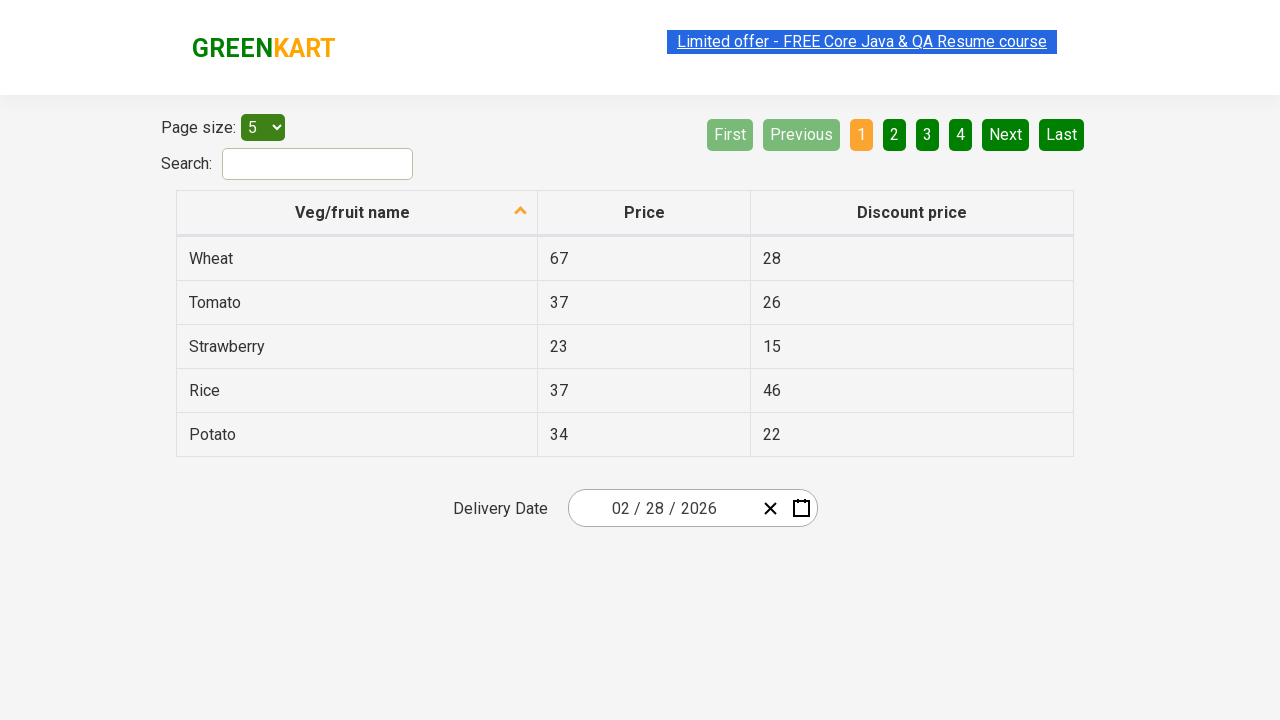

Verified row 2 contains exactly 3 cells
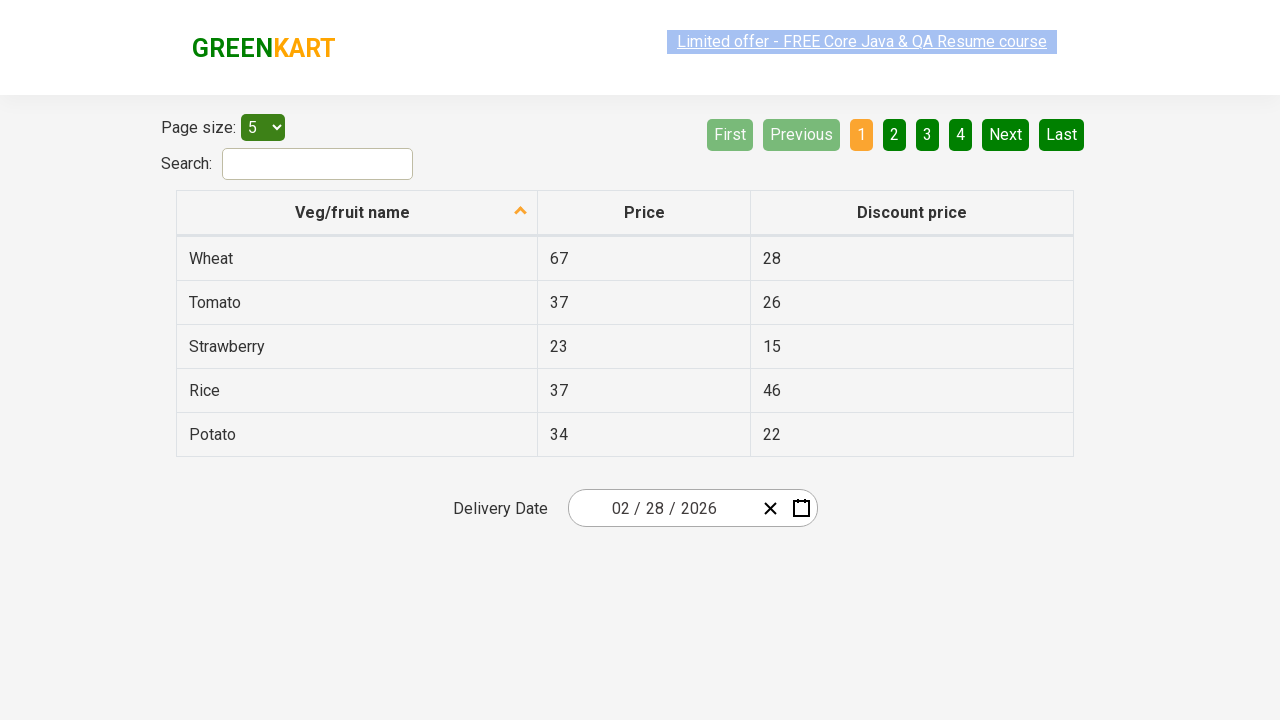

Verified row 3 contains exactly 3 cells
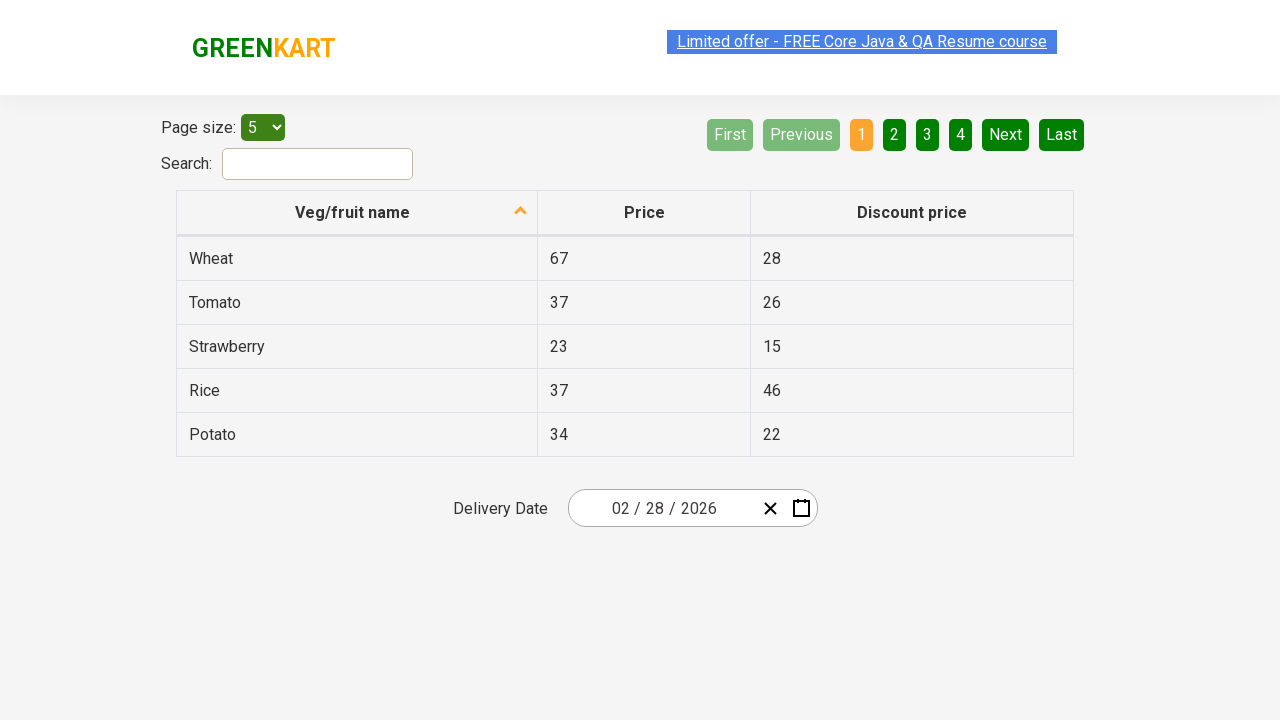

Verified row 4 contains exactly 3 cells
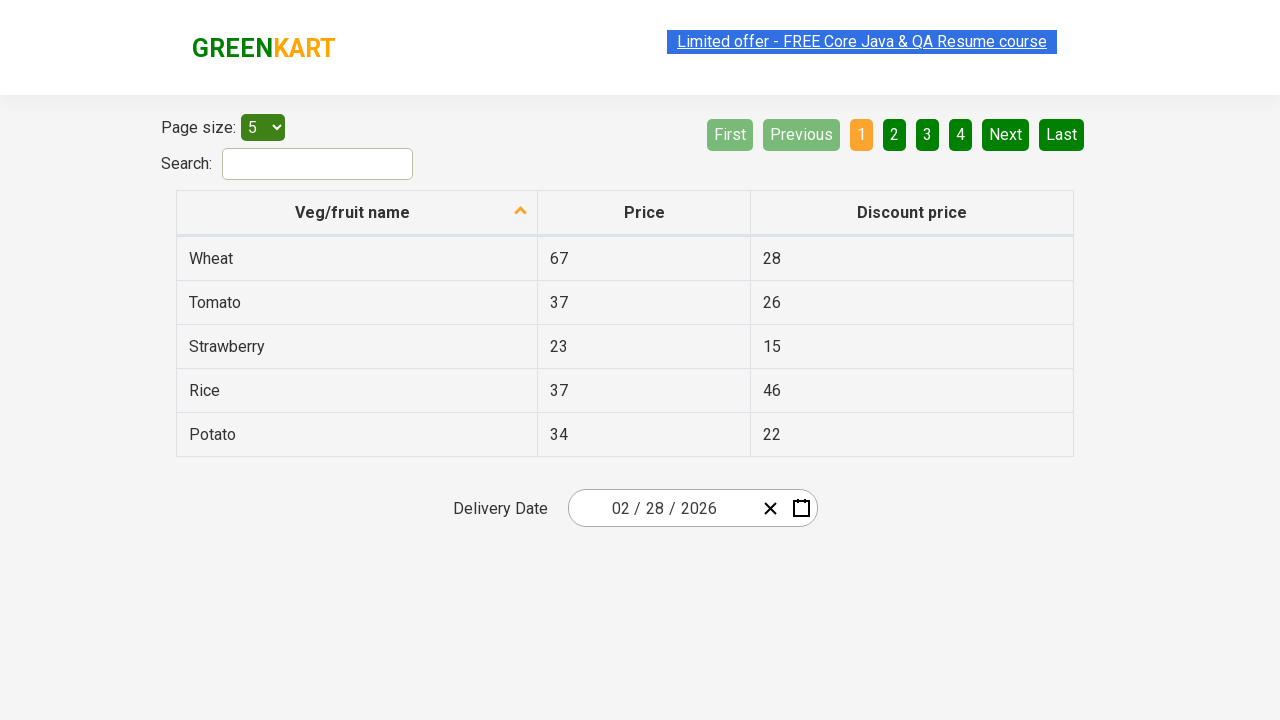

Verified row 5 contains exactly 3 cells
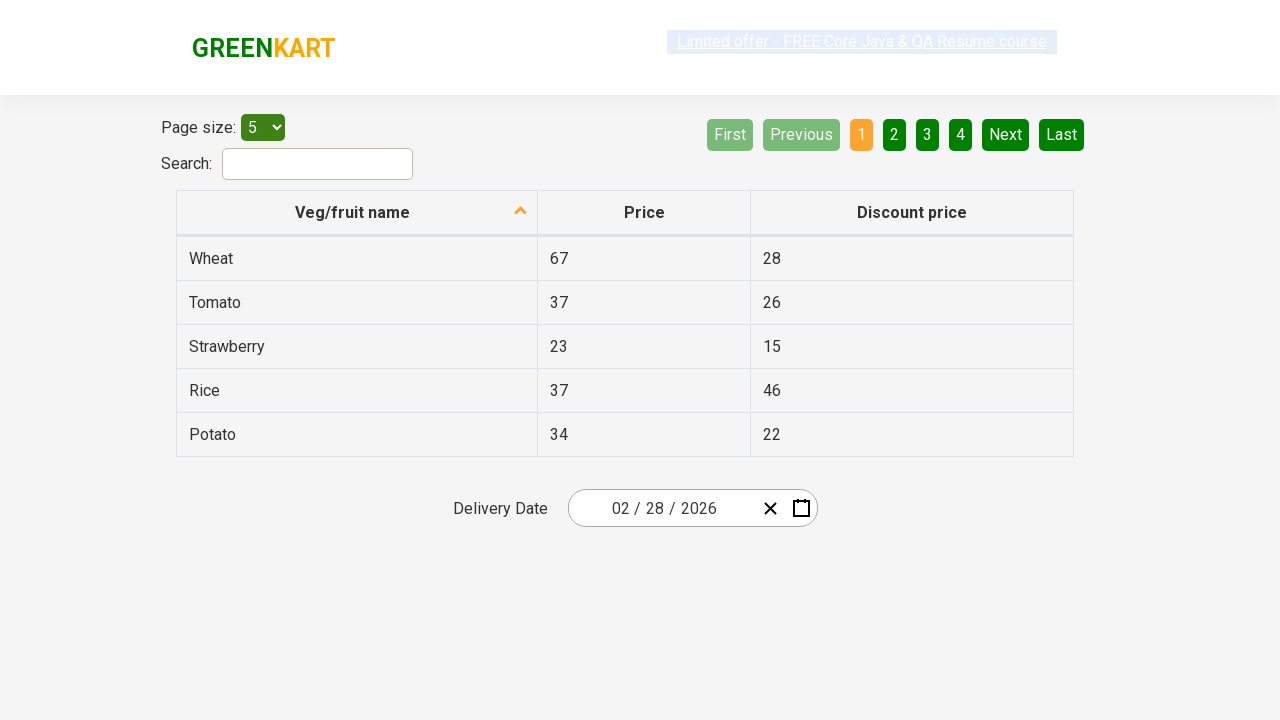

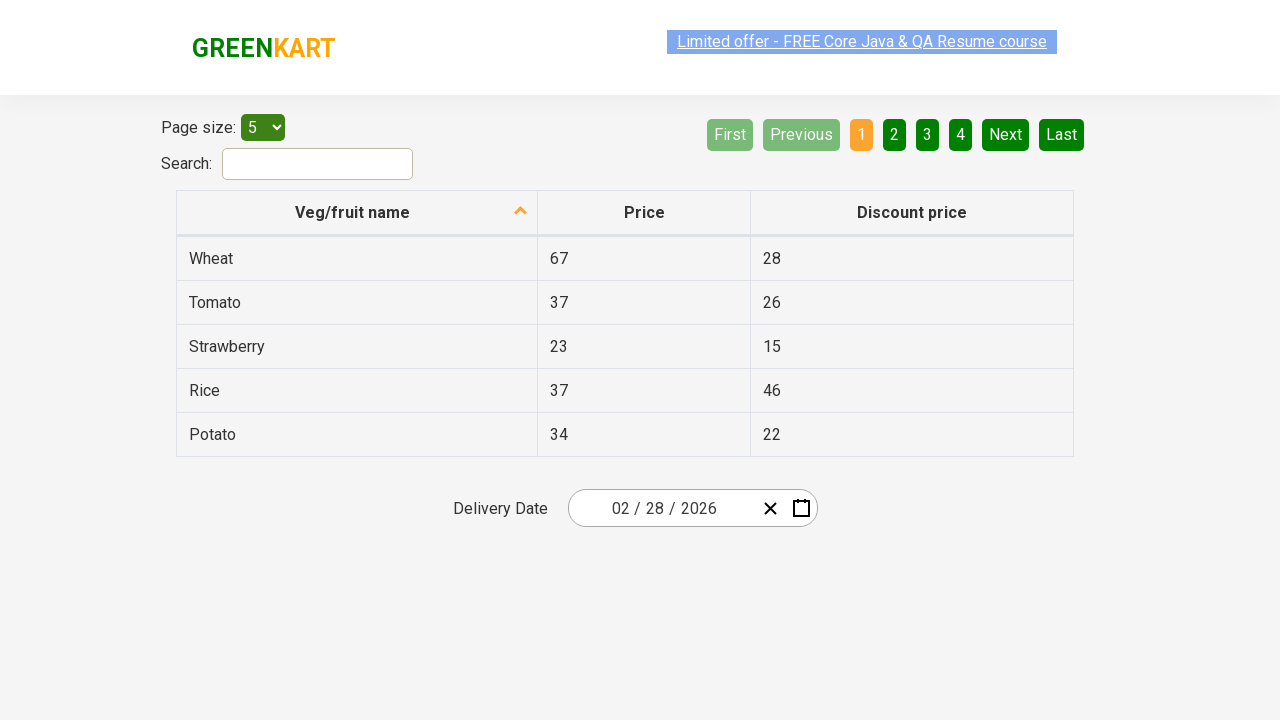